Tests confirm dialog handling by entering text and accepting the confirmation dialog

Starting URL: https://rahulshettyacademy.com/AutomationPractice/

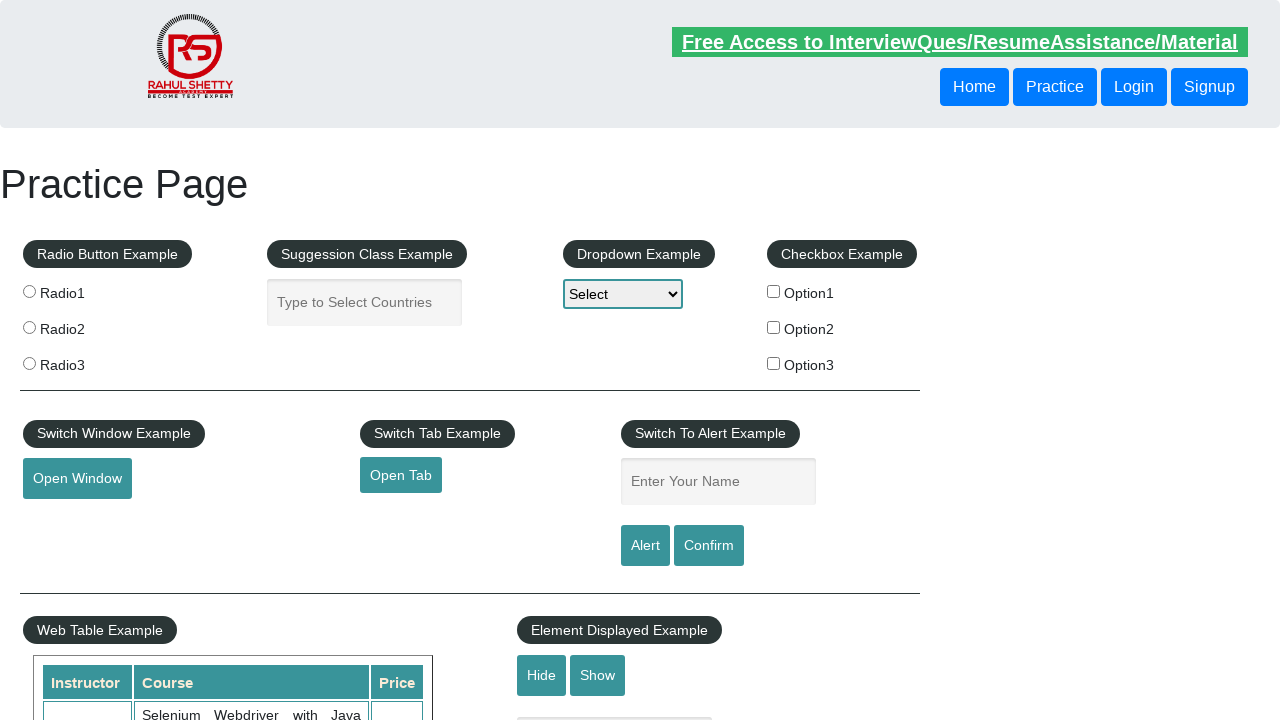

Filled name input field with 'Stori Card' on input#name
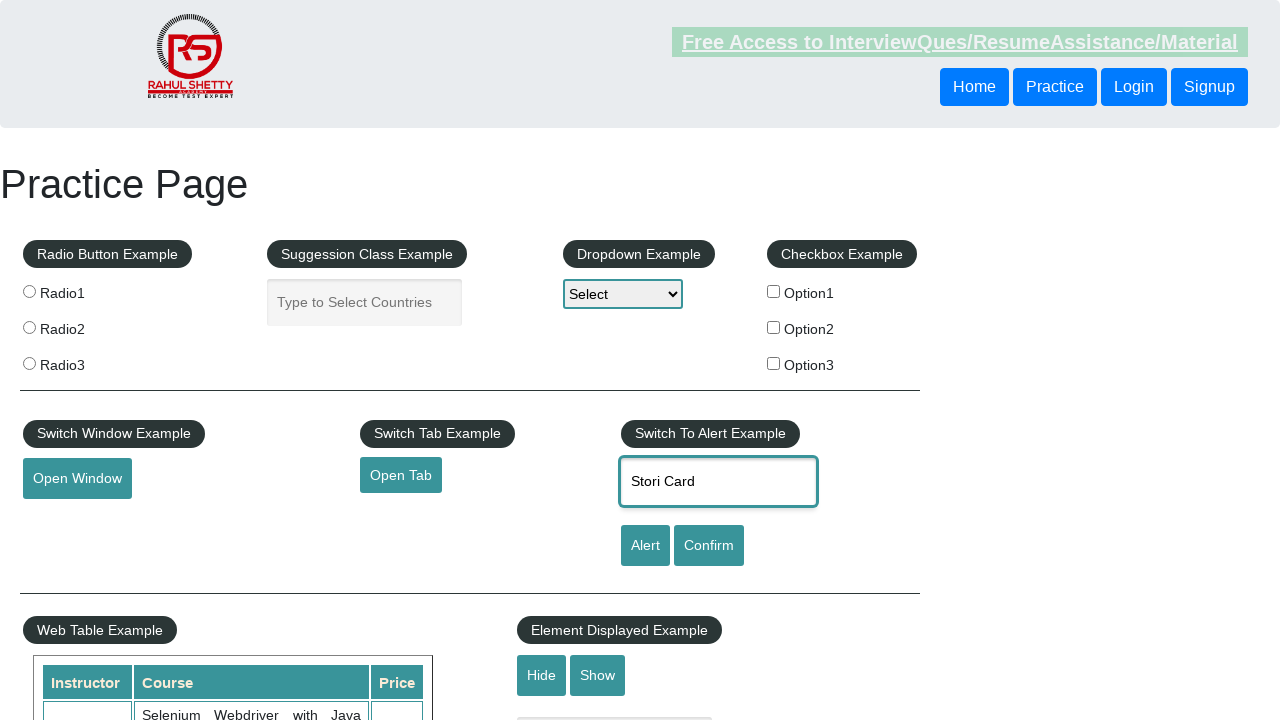

Set up dialog handler to accept confirmation dialogs
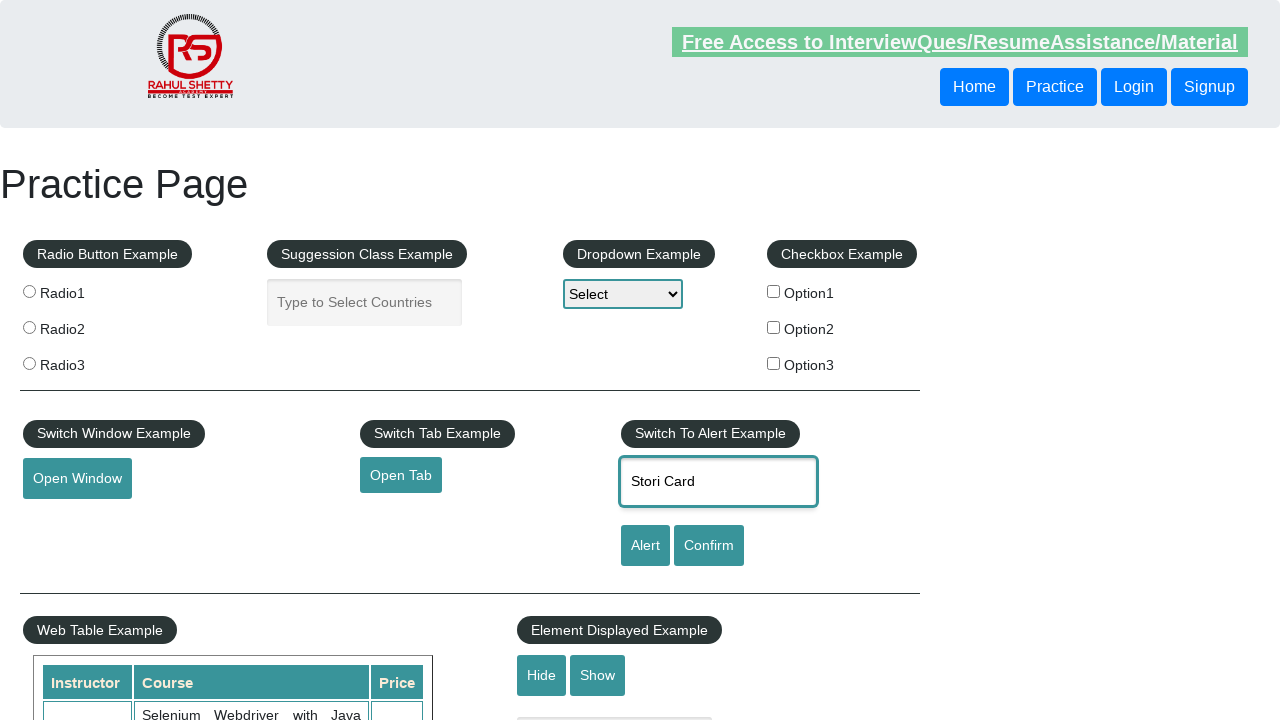

Clicked the Confirm button to trigger dialog at (709, 546) on input#confirmbtn
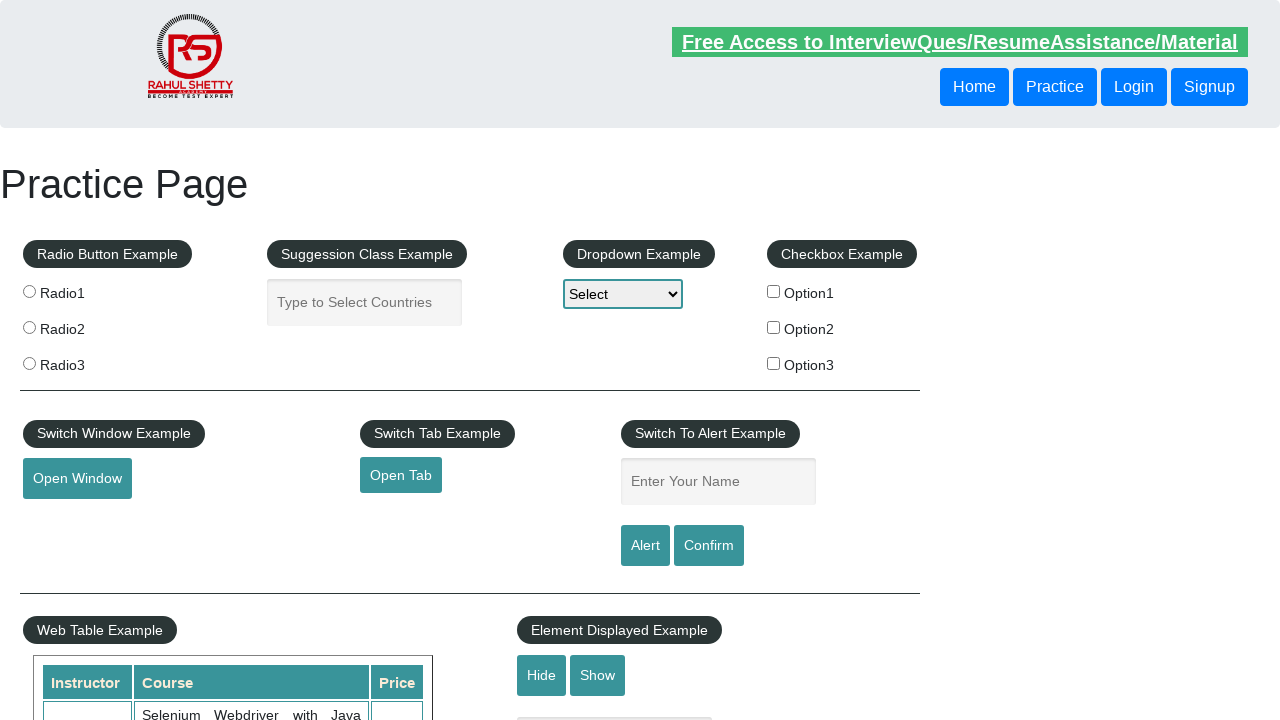

Waited for dialog to be handled
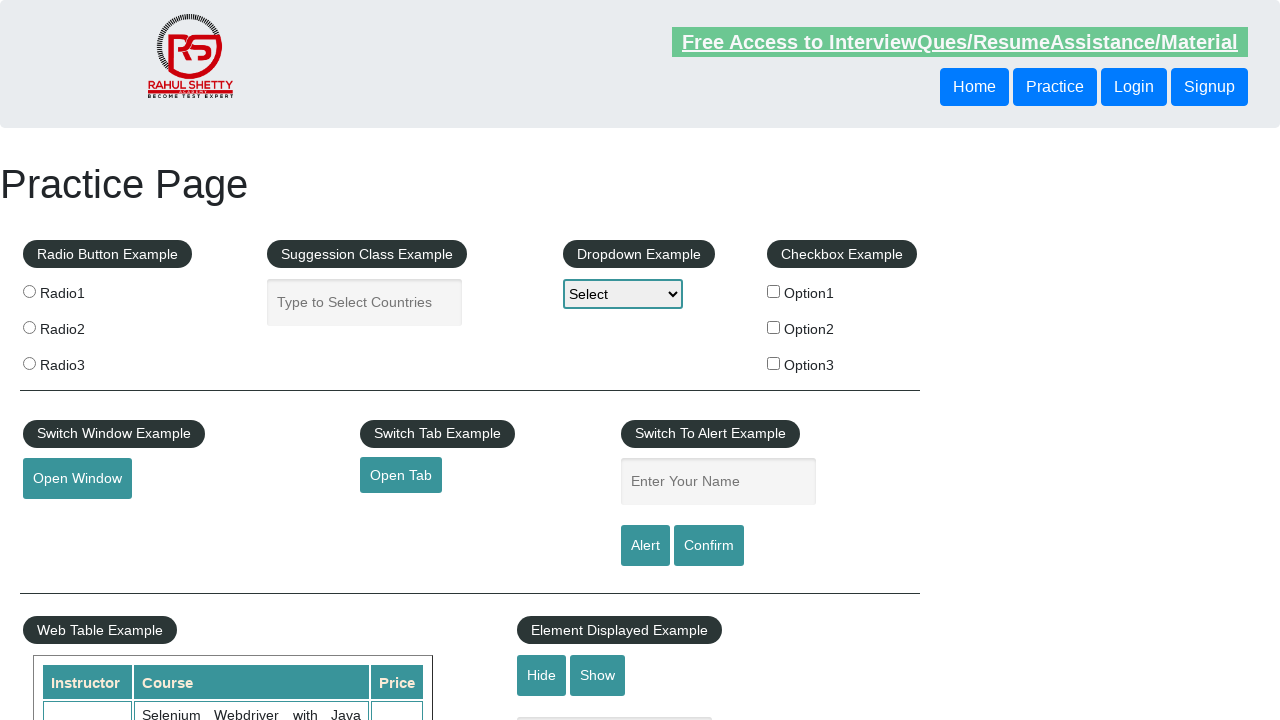

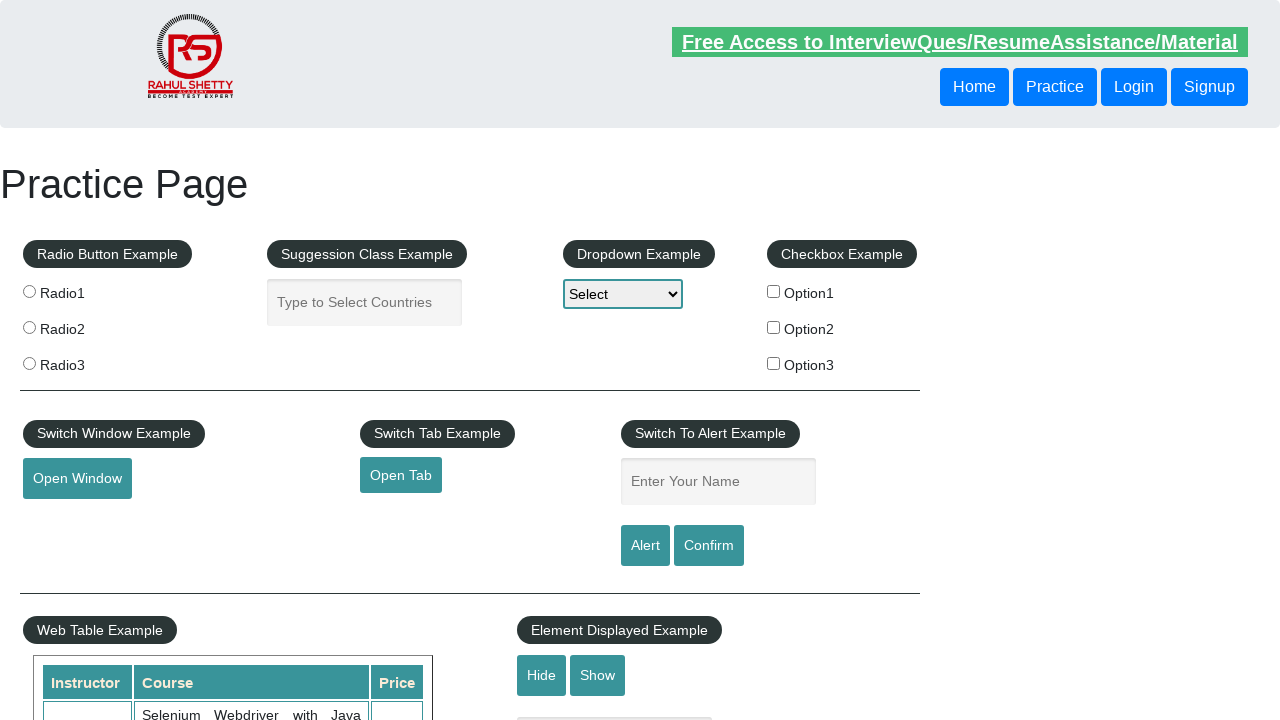